Fills out a Bootstrap checkout form example with personal information (name, address, email) and payment details (credit card number, expiration, CVV), then submits the form.

Starting URL: https://getbootstrap.com/docs/4.3/examples/checkout/

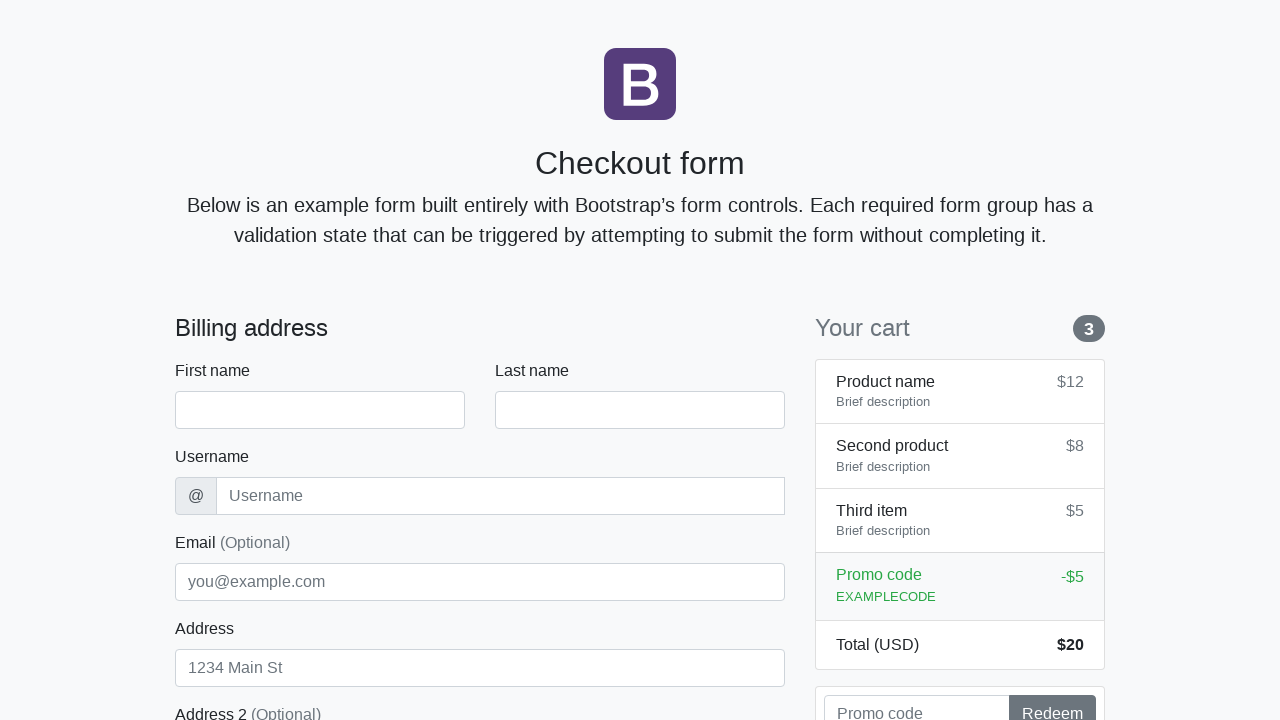

Filled first name field with 'Michael' on #firstName
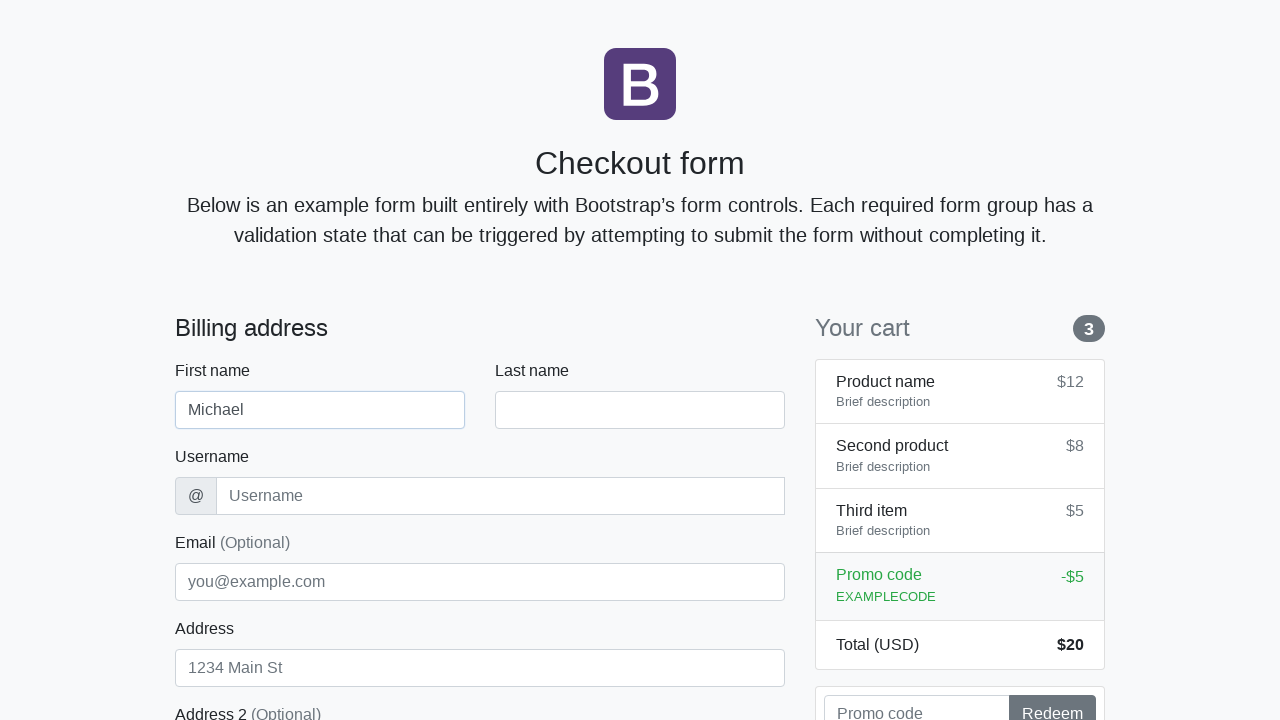

Filled last name field with 'Johnson' on #lastName
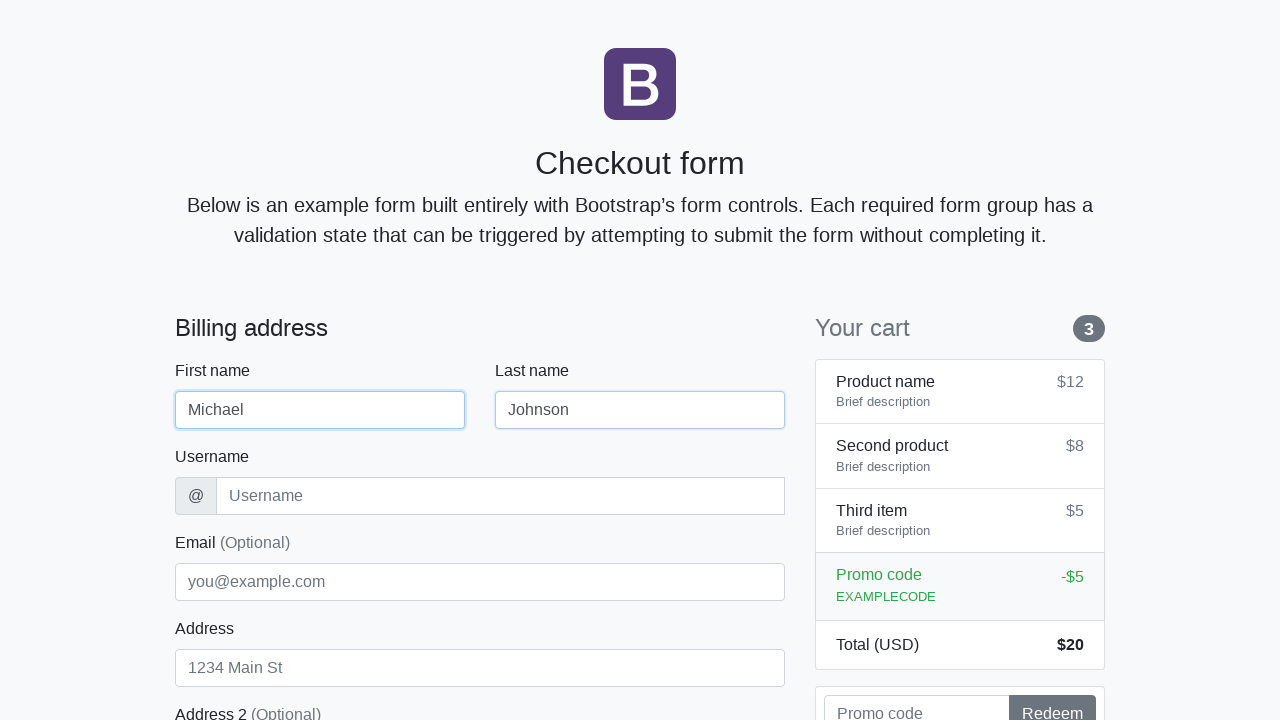

Filled username field with 'mjohnson42' on #username
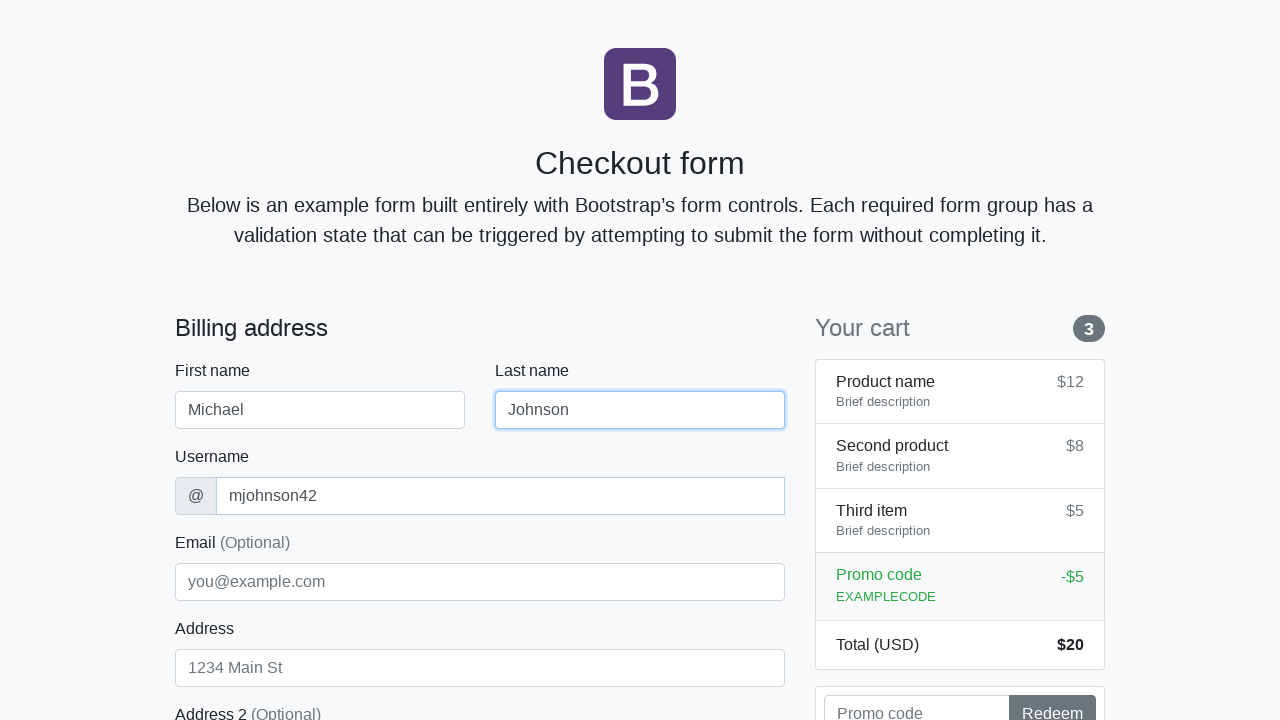

Filled email field with 'michael.johnson@example.com' on #email
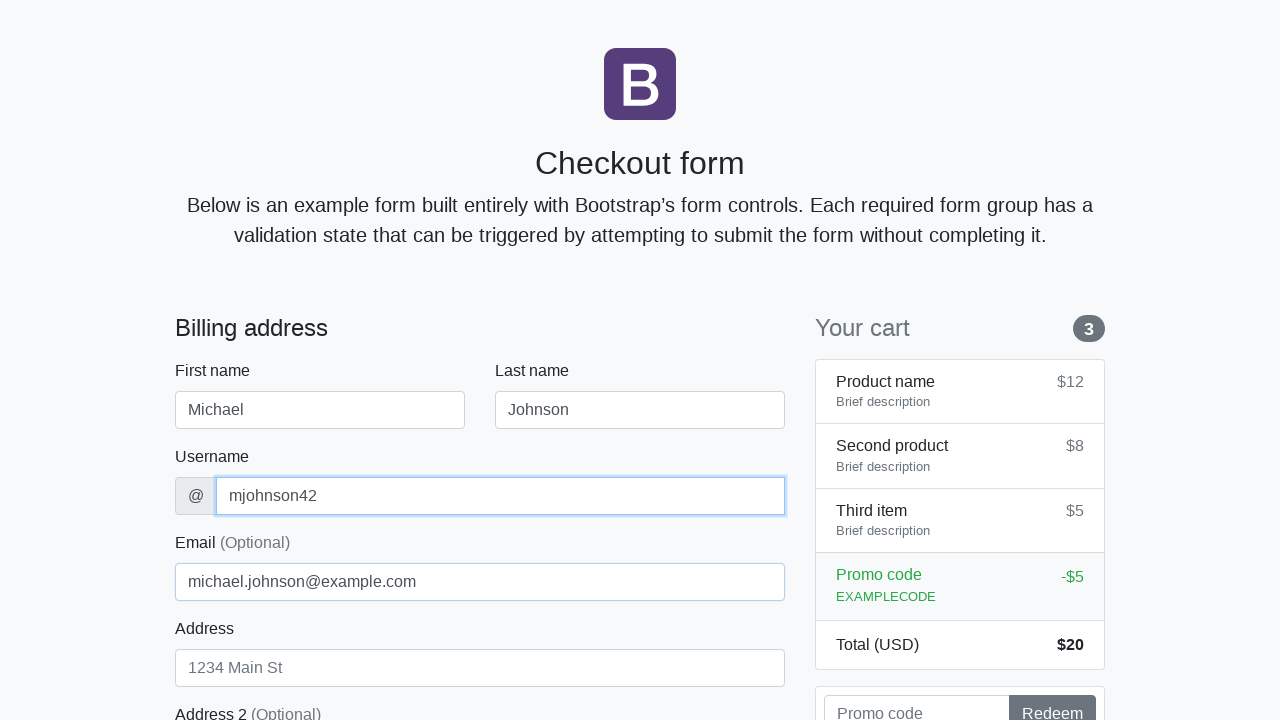

Filled address field with '456 Oak Avenue' on #address
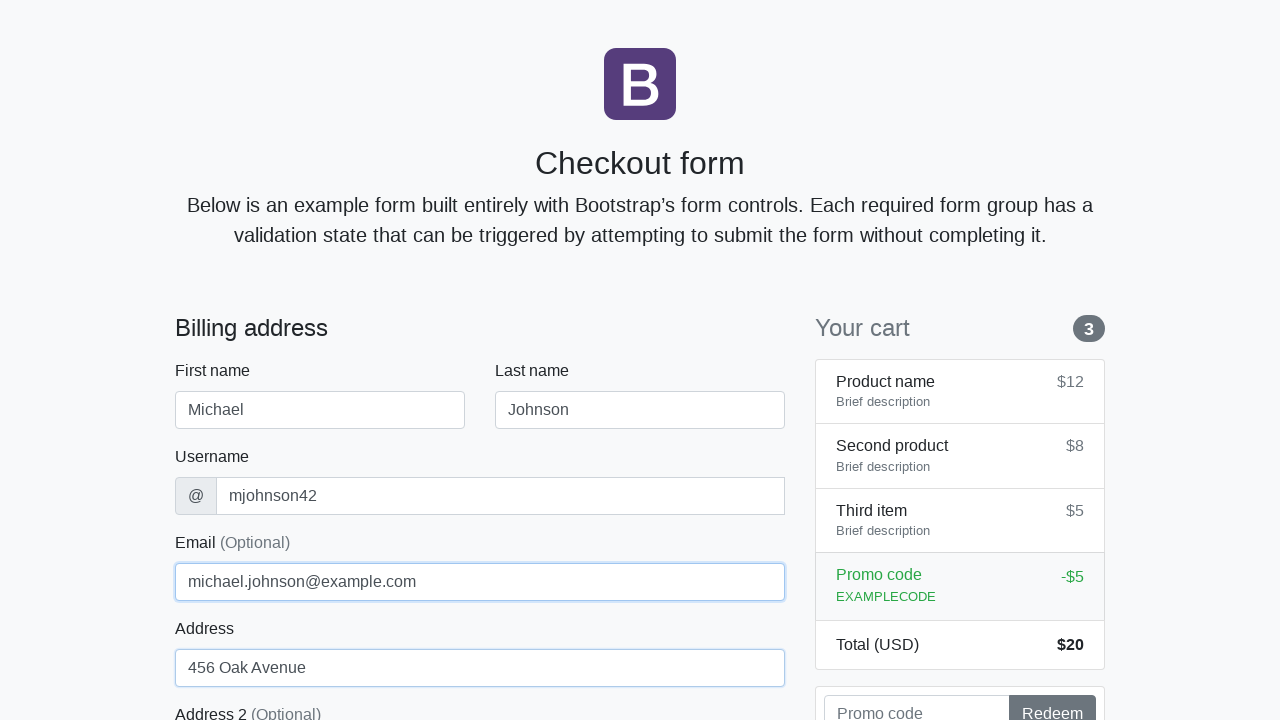

Selected 'United States' from country dropdown on #country
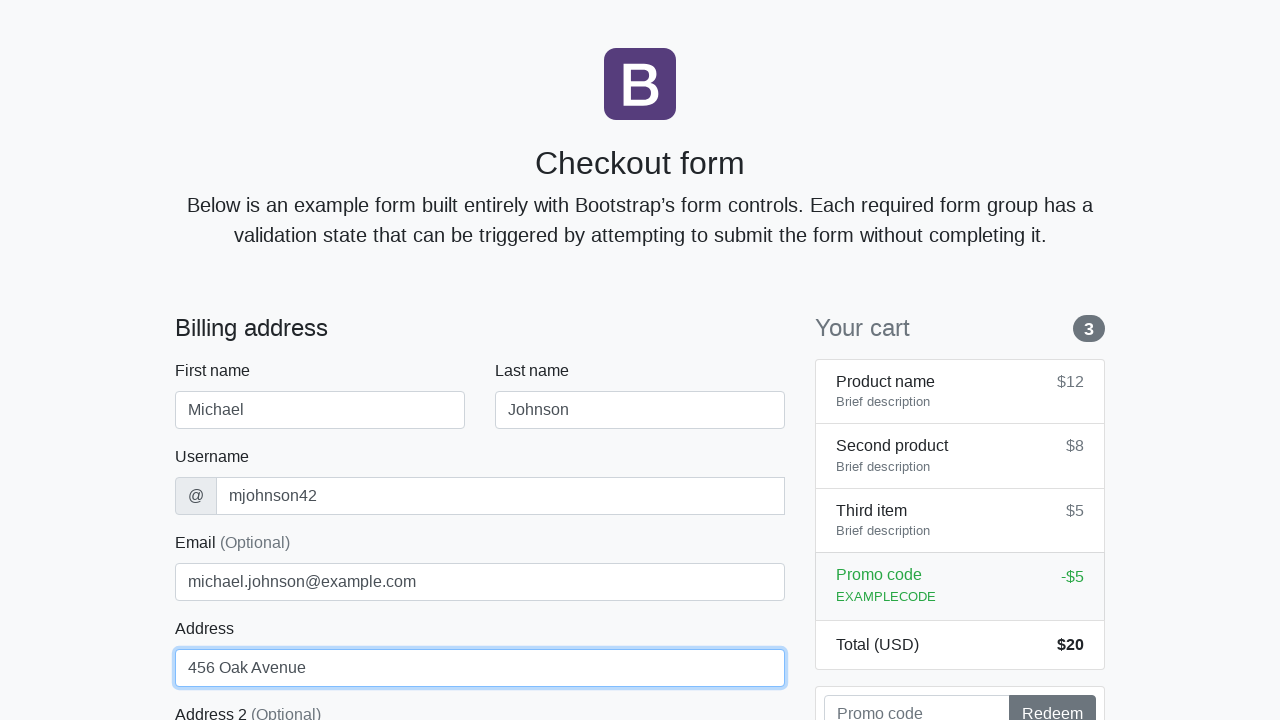

Filled zip code field with '90210' on #zip
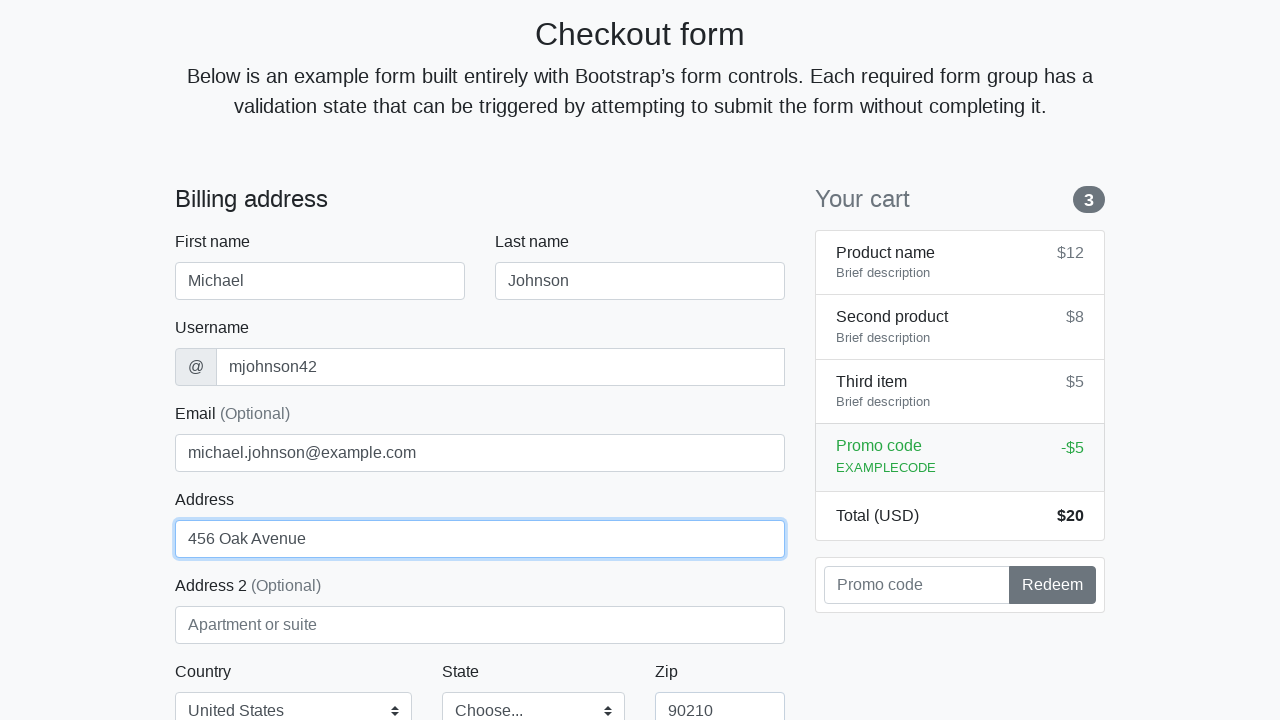

Selected credit card as payment method at (238, 361) on label[for='credit']
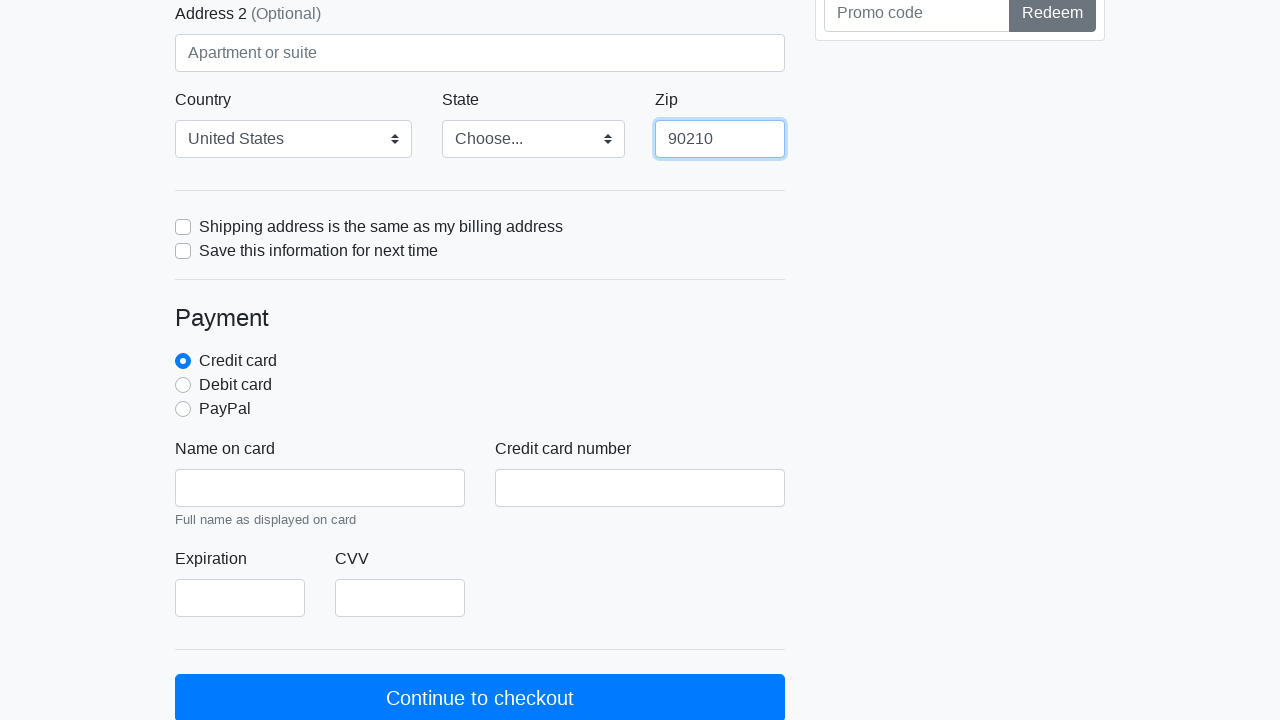

Filled credit card number with '4111111111111111' on #cc-number
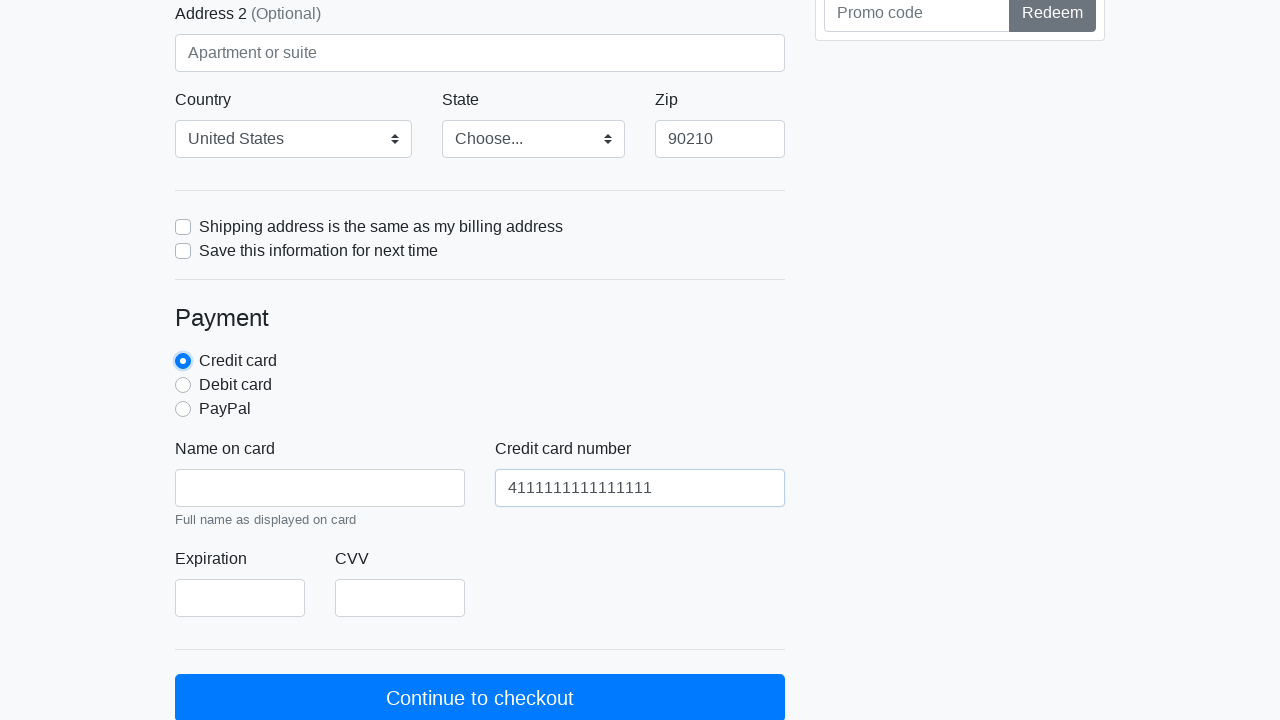

Filled credit card expiration with '12/25' on #cc-expiration
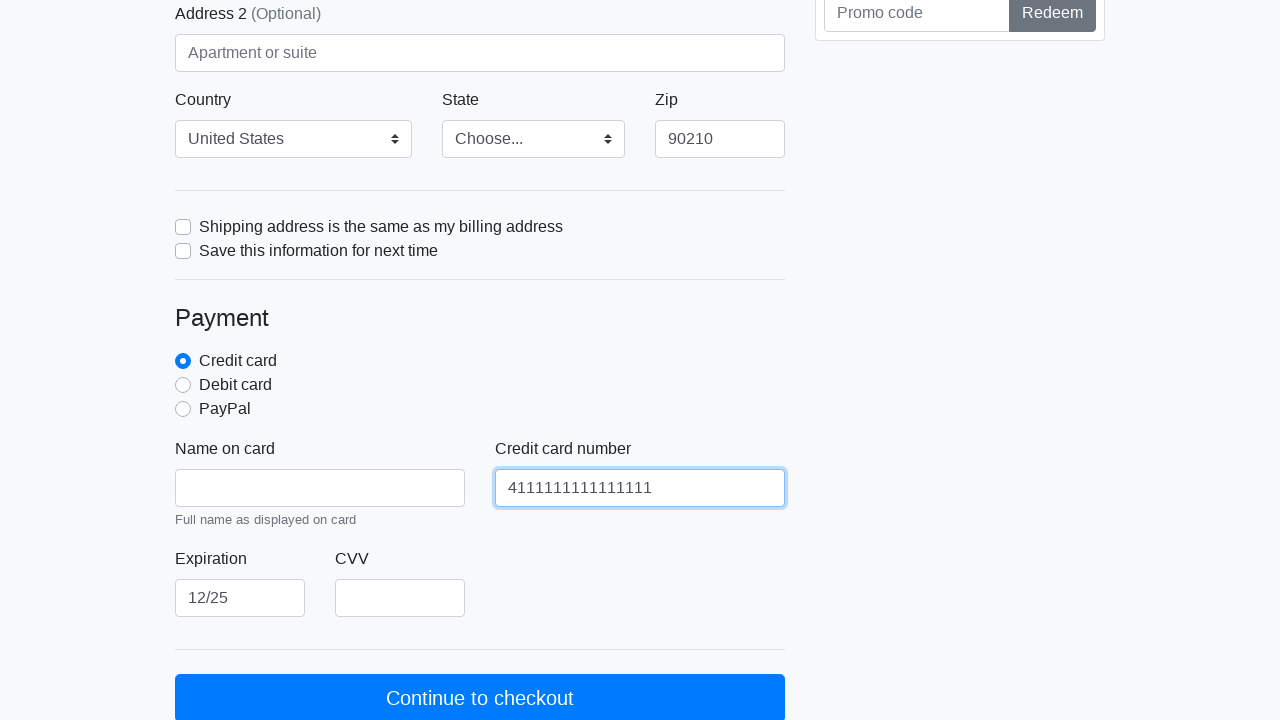

Filled credit card CVV with '123' on #cc-cvv
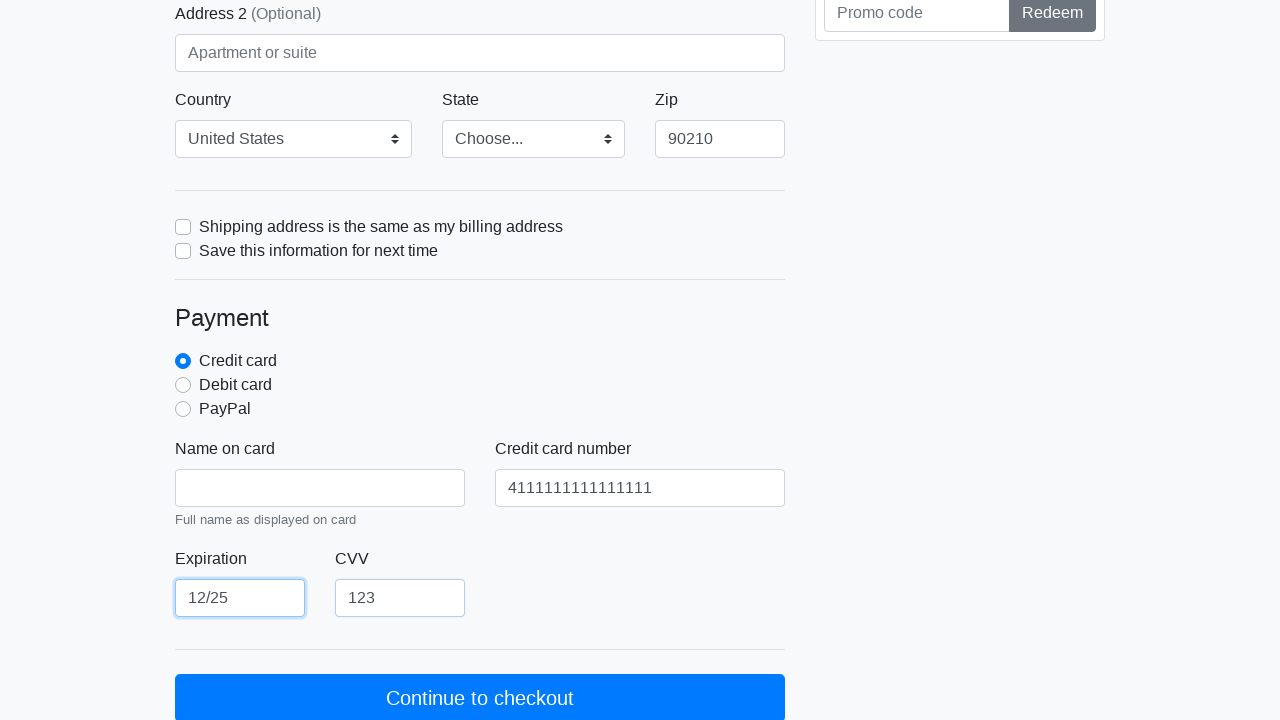

Clicked submit button to complete checkout form at (1052, 20) on form button[type='submit']
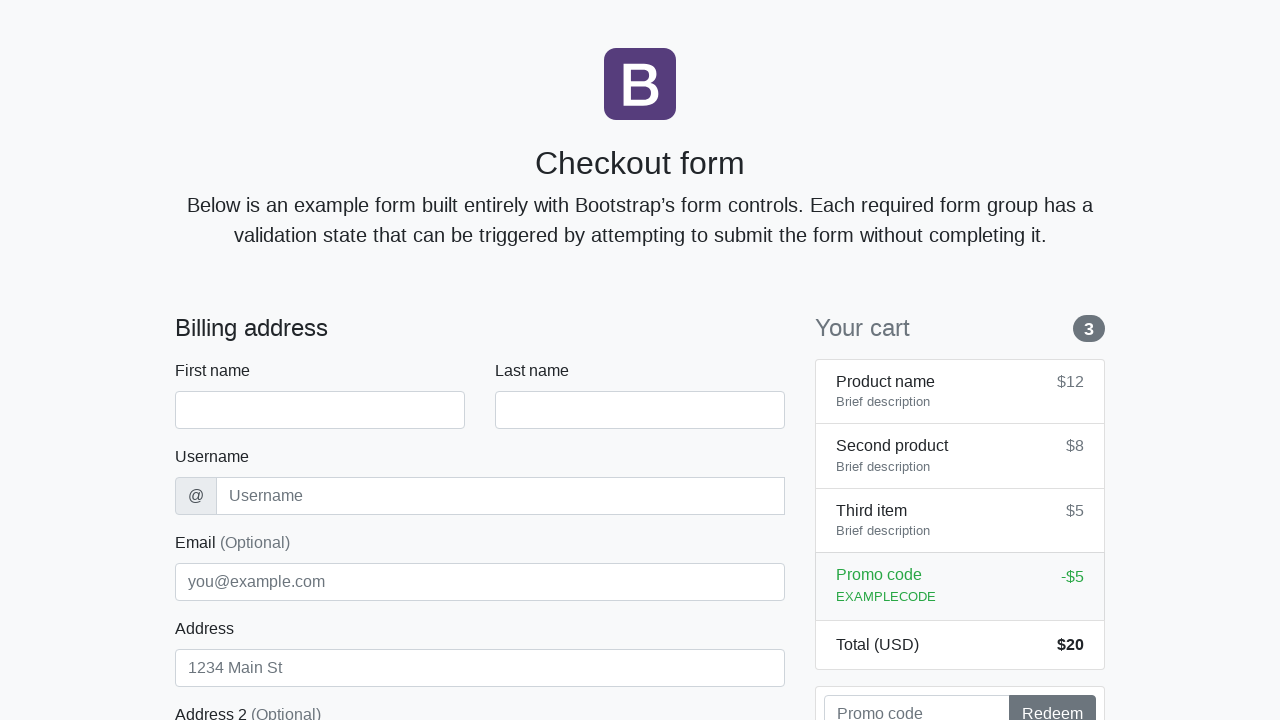

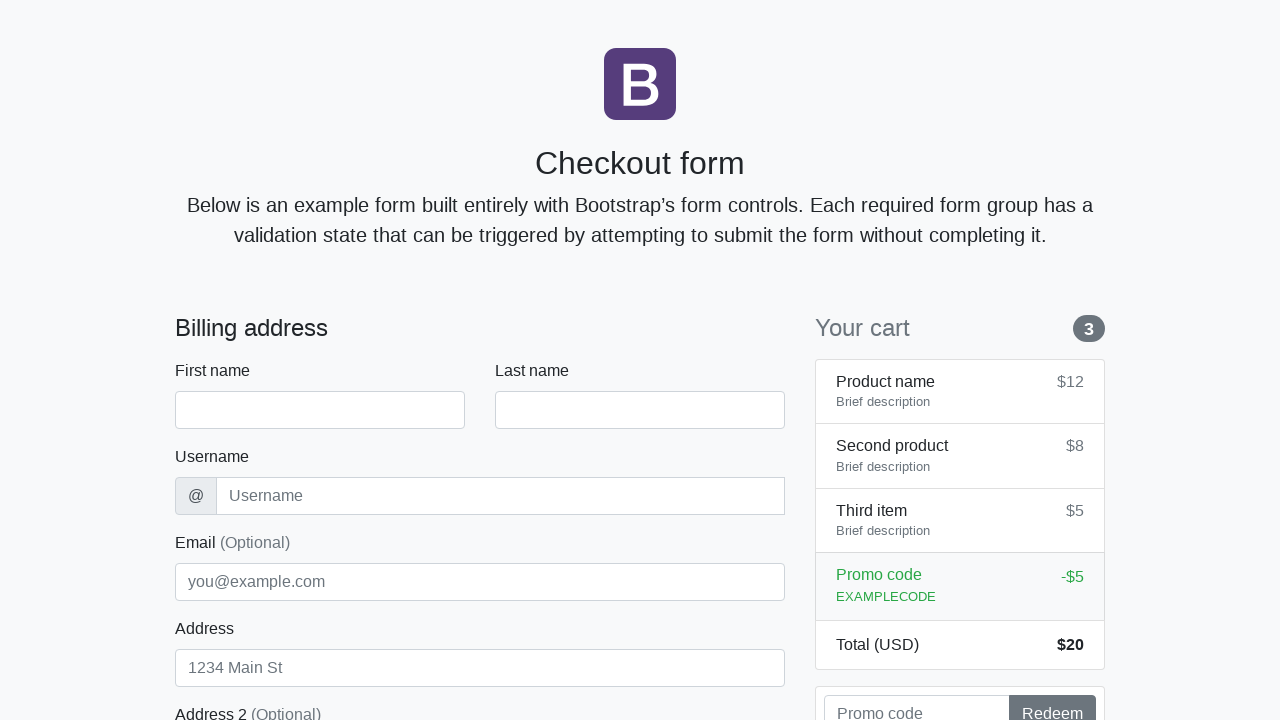